Tests a jQuery UI price range slider by dragging the minimum slider handle to the right and the maximum slider handle to the left to adjust the price range.

Starting URL: https://www.jqueryscript.net/demo/Price-Range-Slider-jQuery-UI/

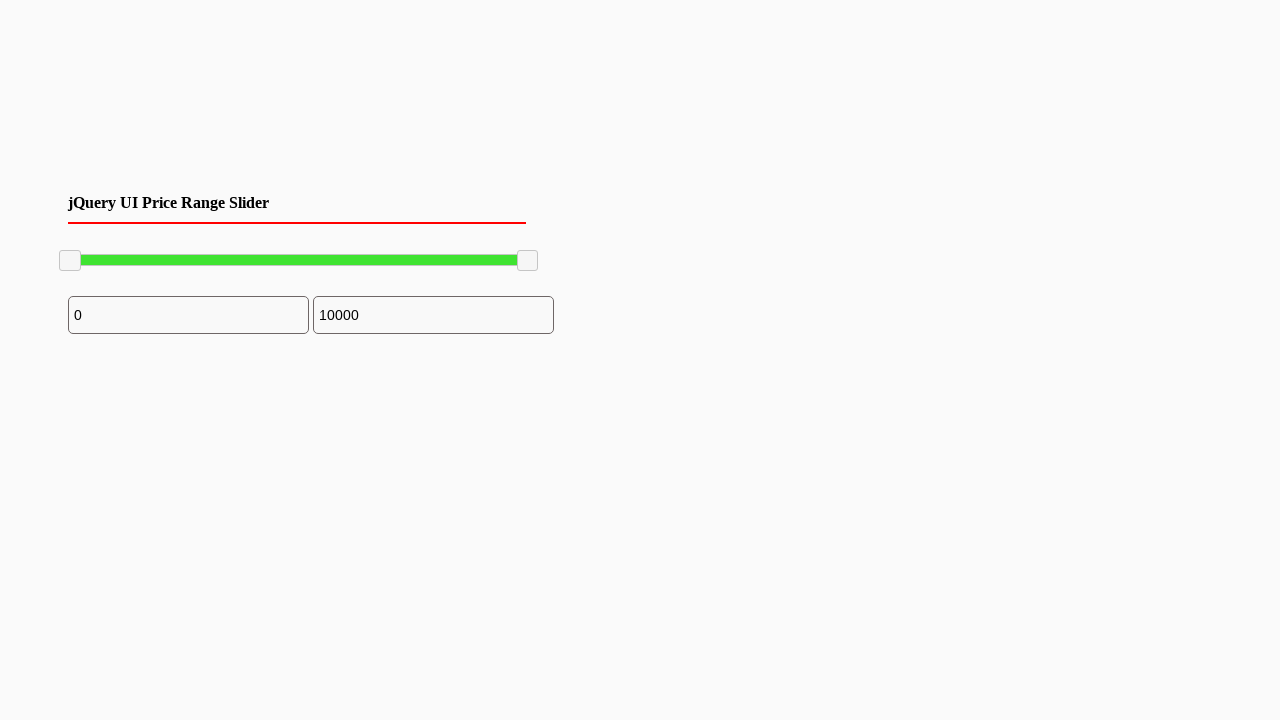

Located minimum slider handle
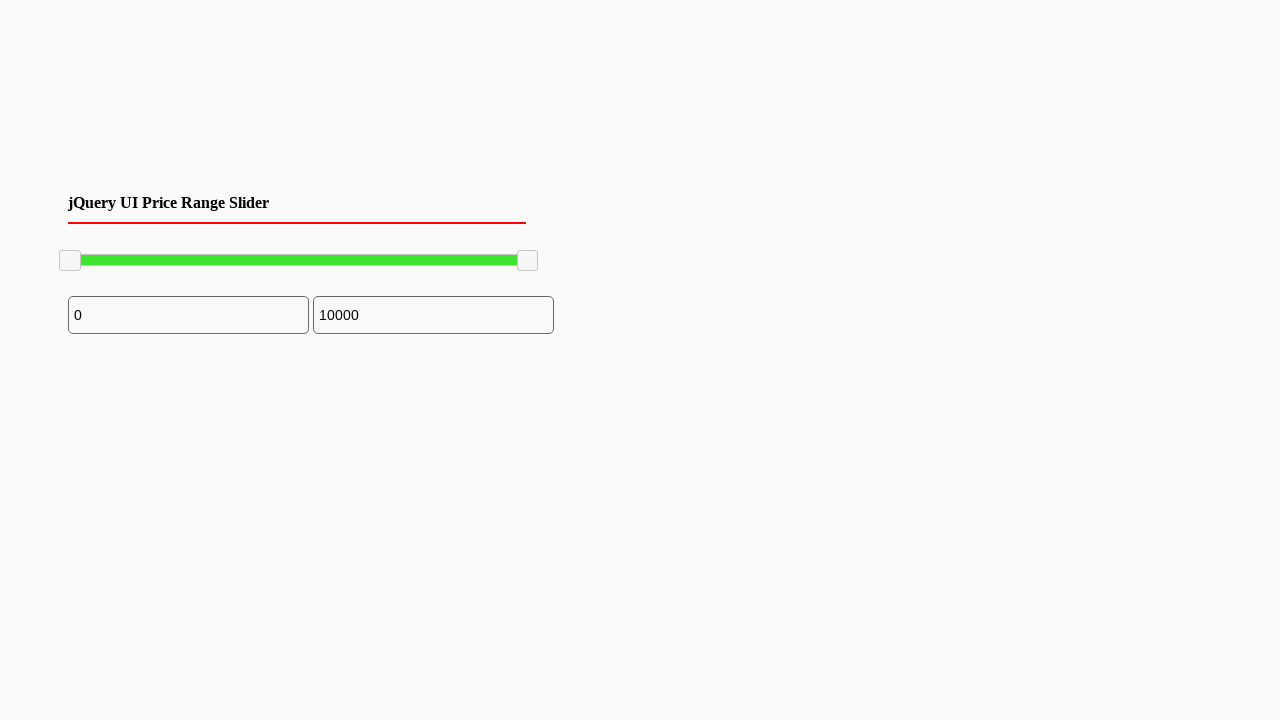

Retrieved bounding box of minimum slider handle
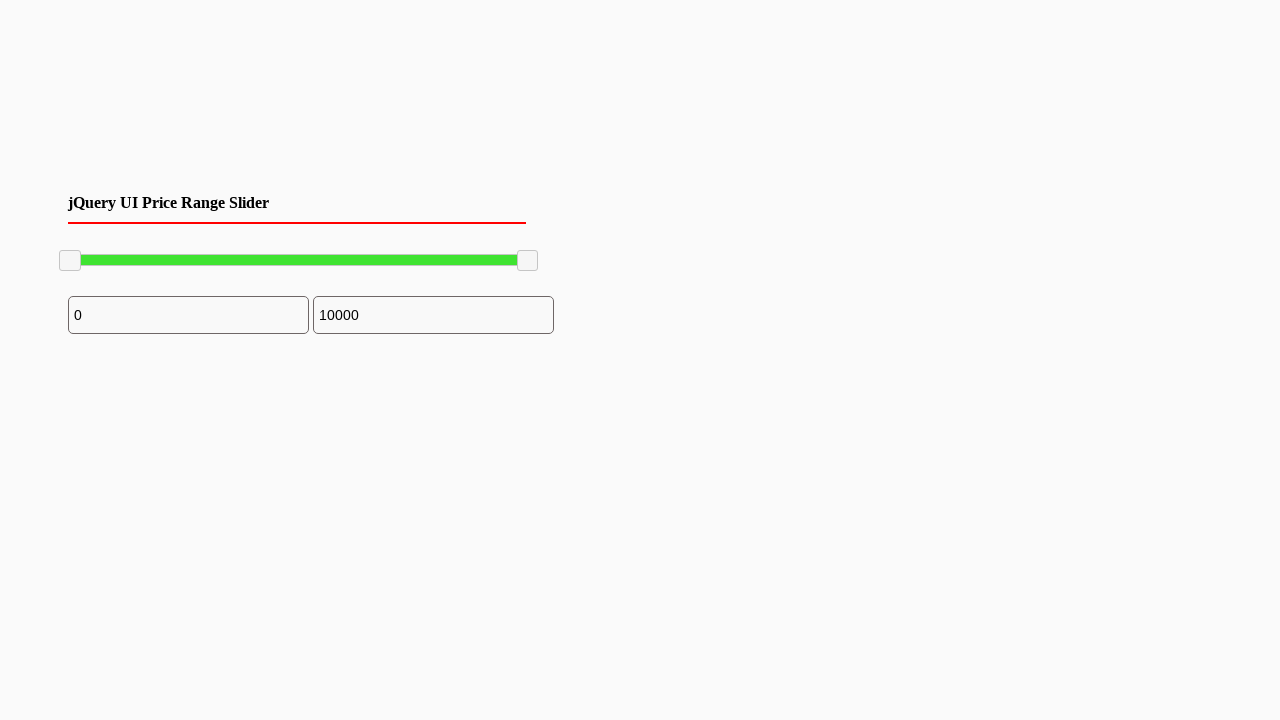

Moved mouse to center of minimum slider handle at (70, 261)
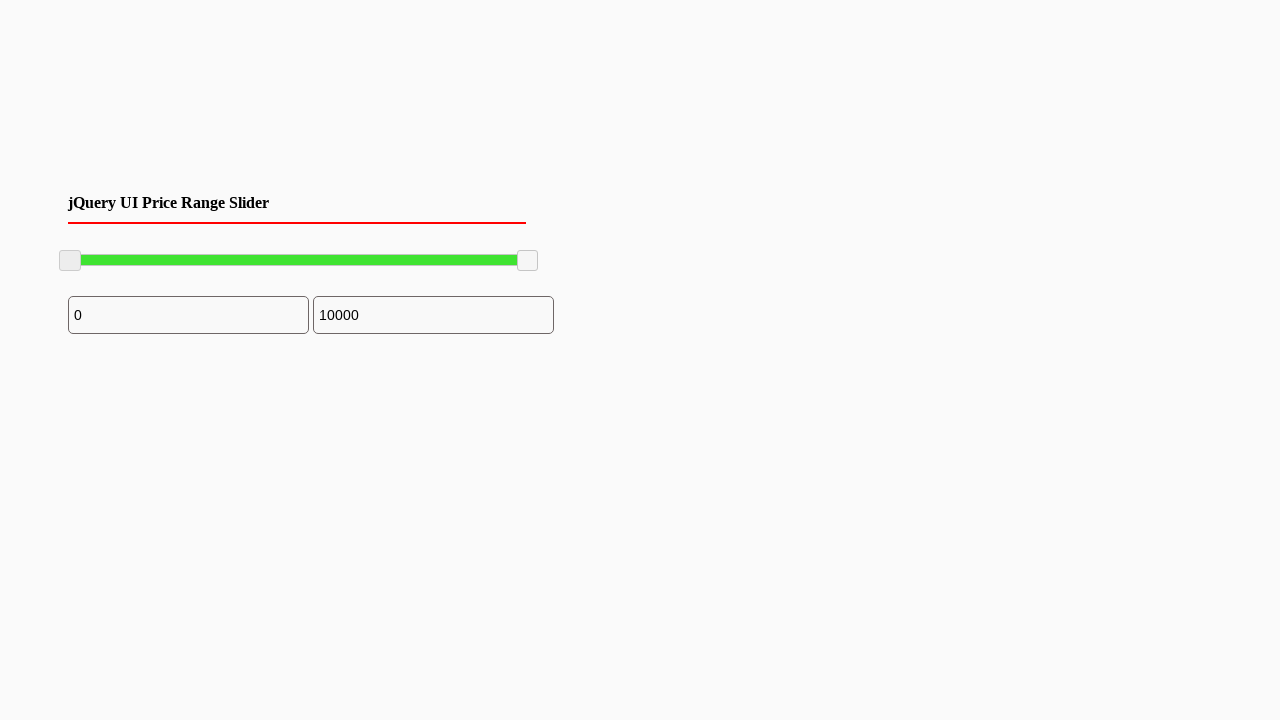

Pressed down mouse button on minimum slider handle at (70, 261)
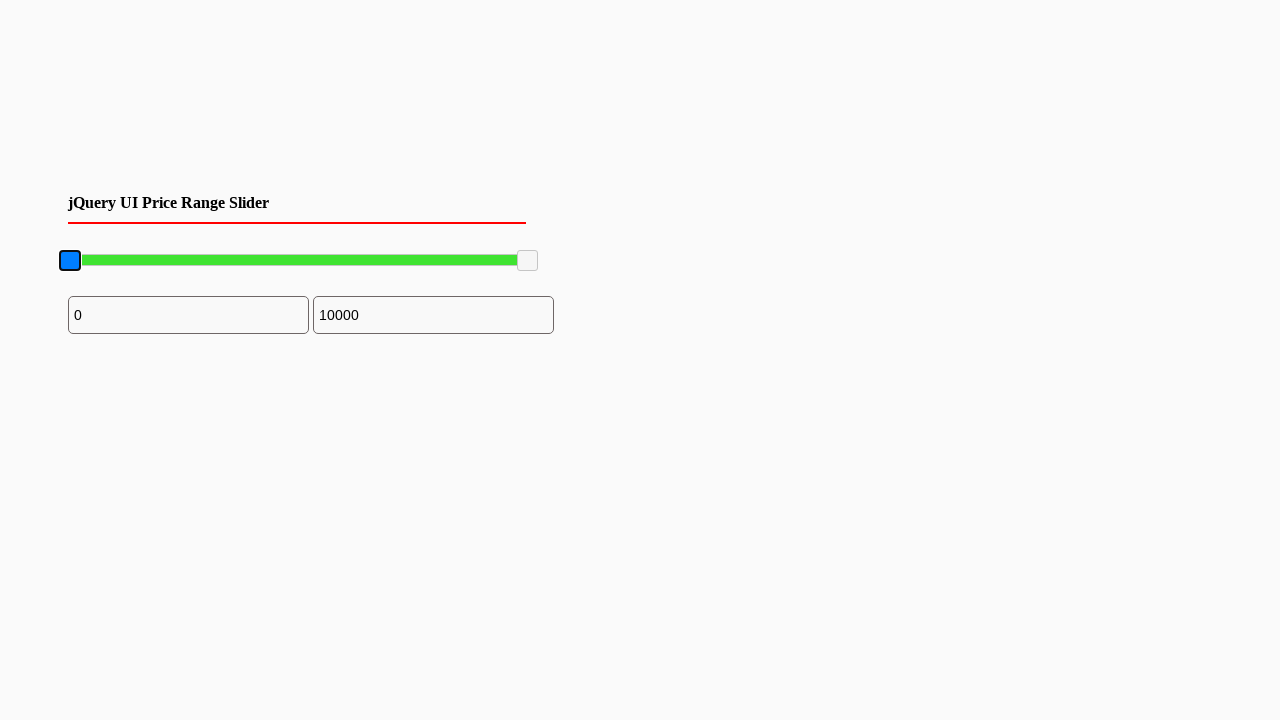

Dragged minimum slider handle 100 pixels to the right at (170, 261)
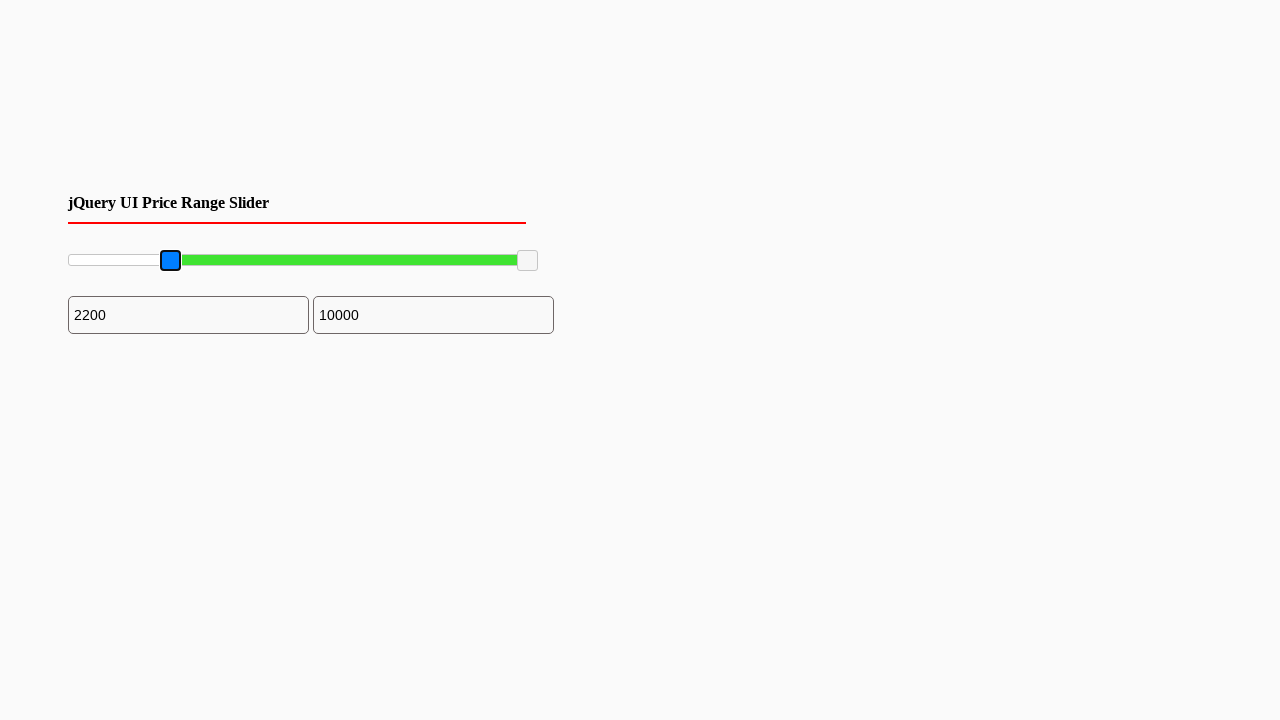

Released mouse button on minimum slider handle at (170, 261)
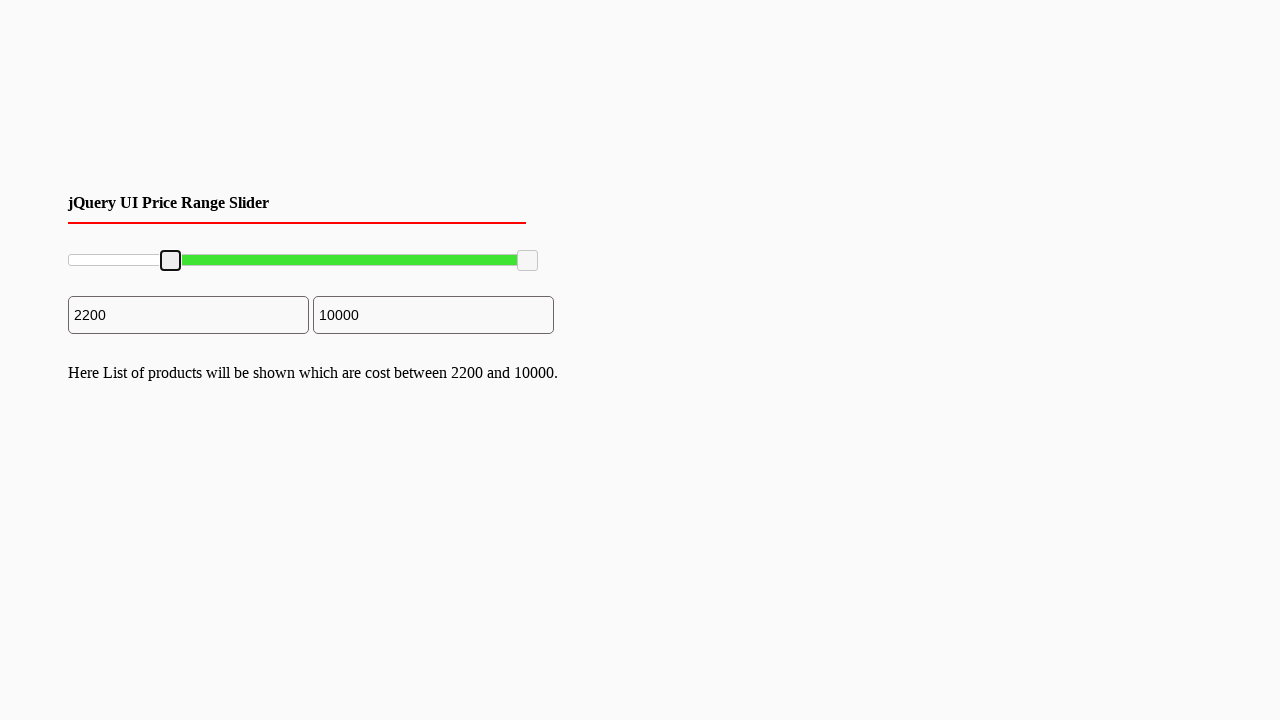

Located maximum slider handle
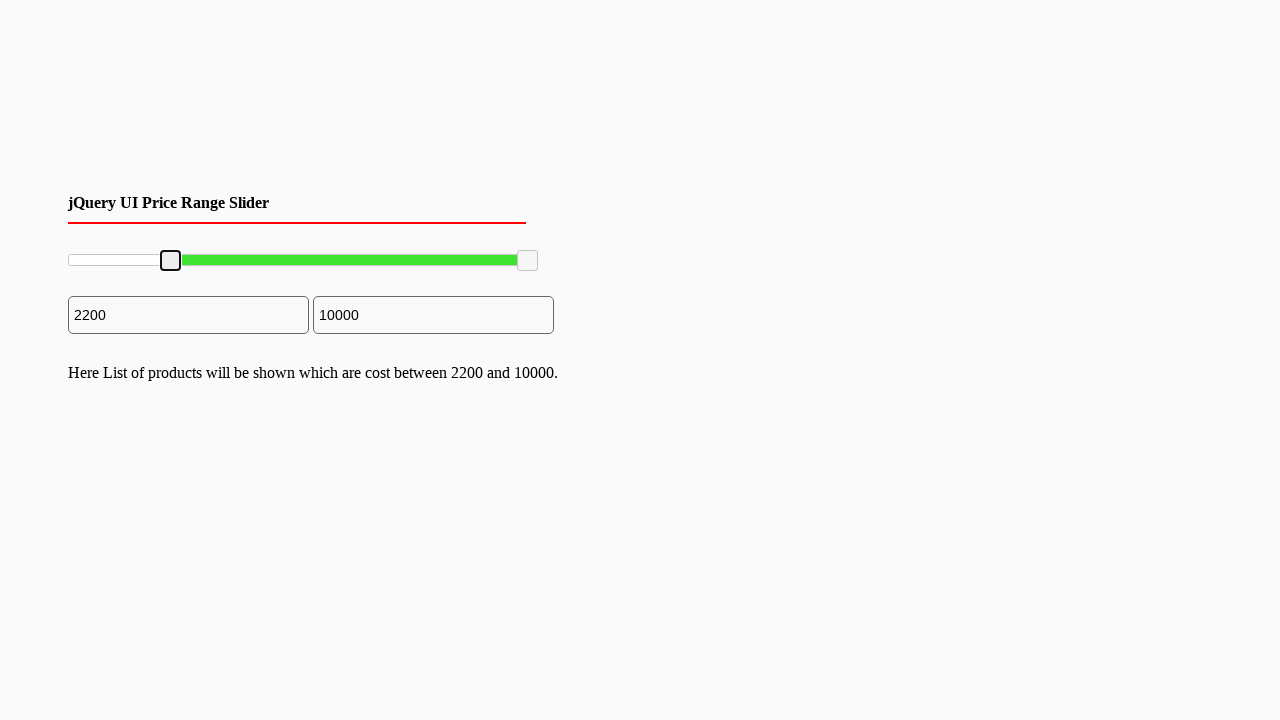

Retrieved bounding box of maximum slider handle
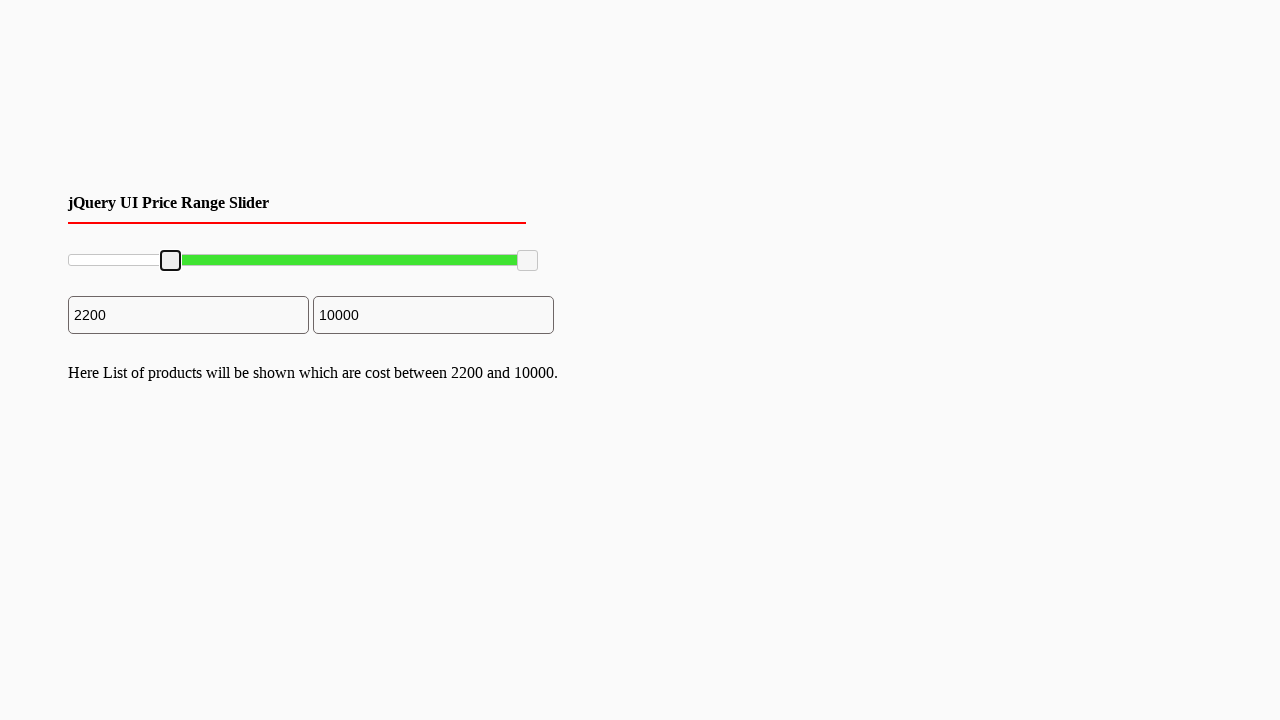

Moved mouse to center of maximum slider handle at (528, 261)
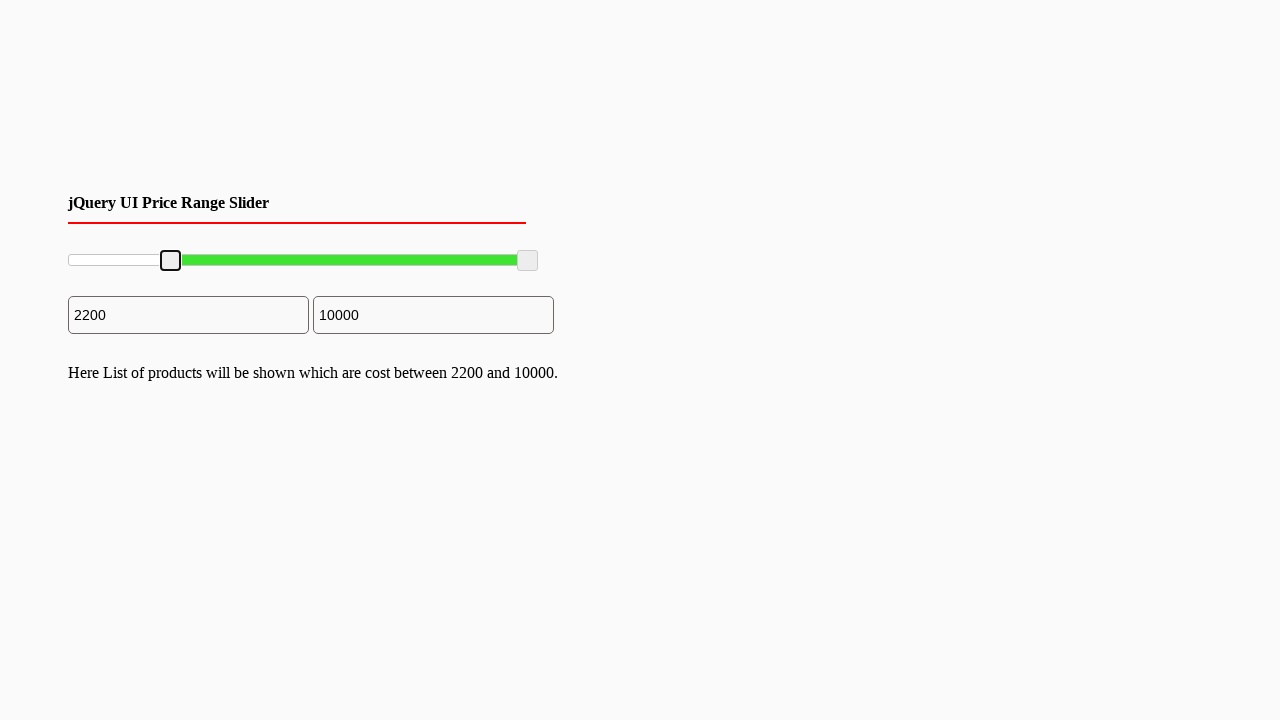

Pressed down mouse button on maximum slider handle at (528, 261)
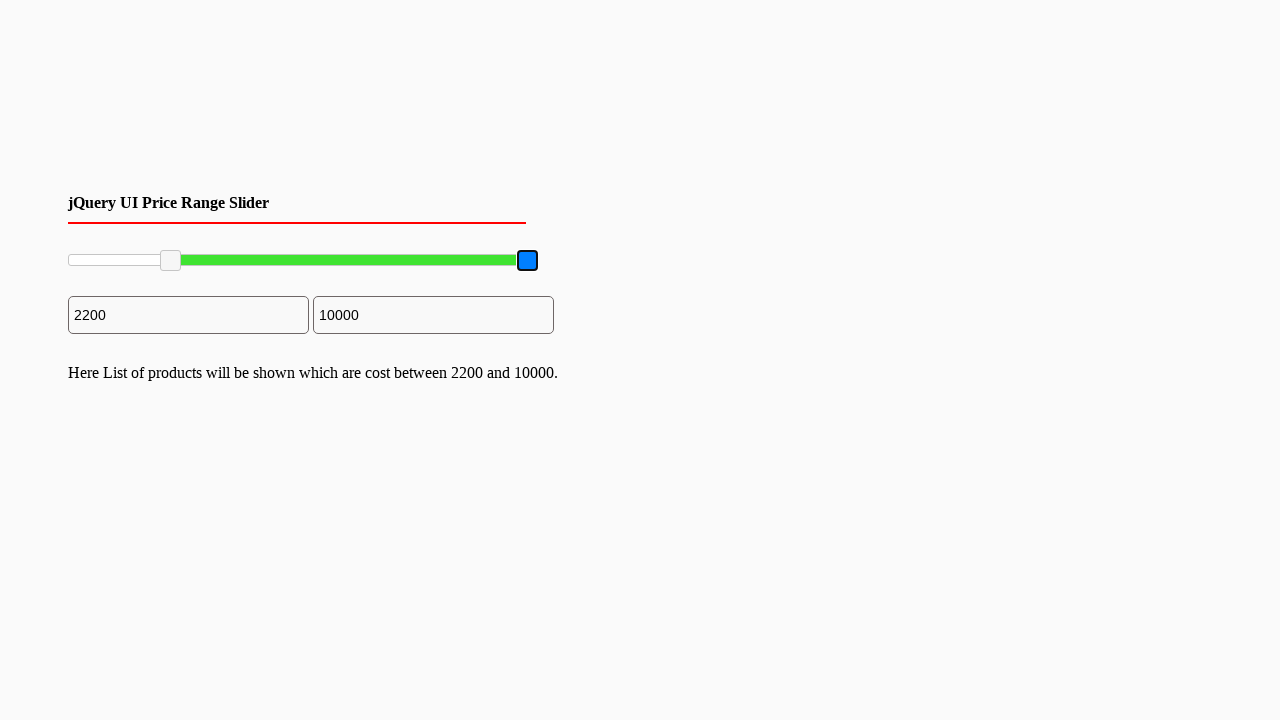

Dragged maximum slider handle 18 pixels to the left at (510, 261)
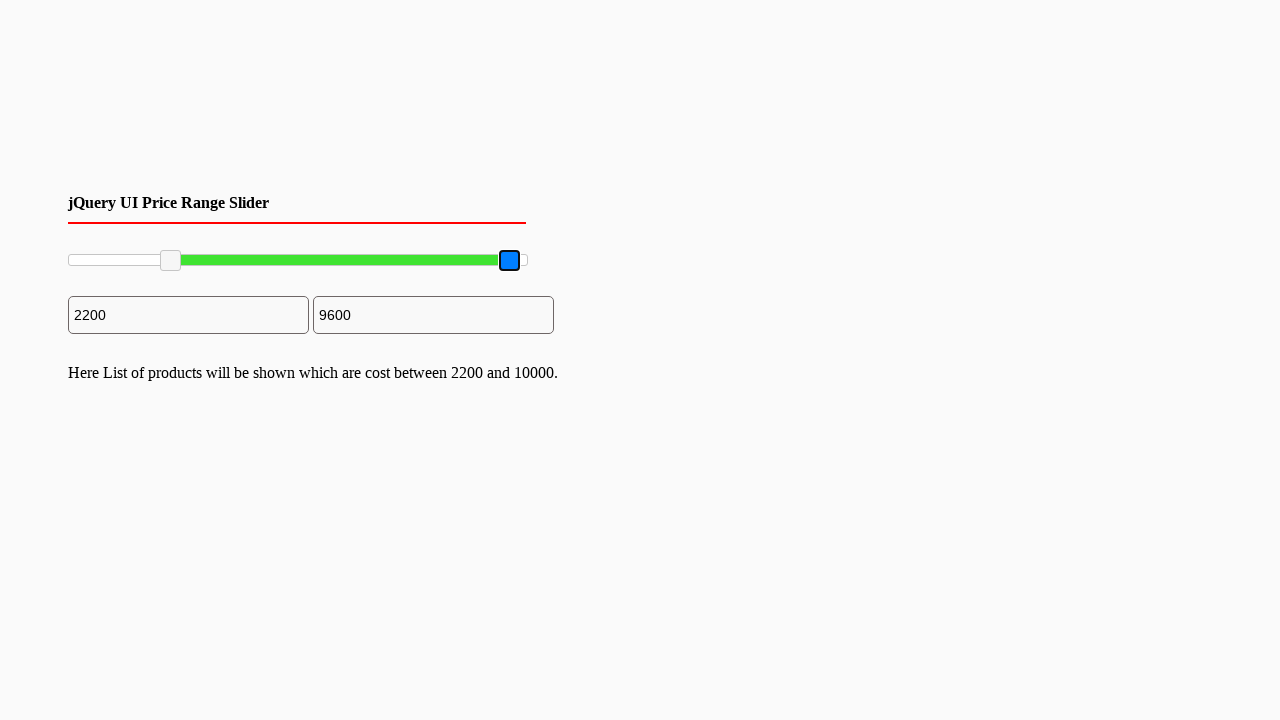

Released mouse button on maximum slider handle at (510, 261)
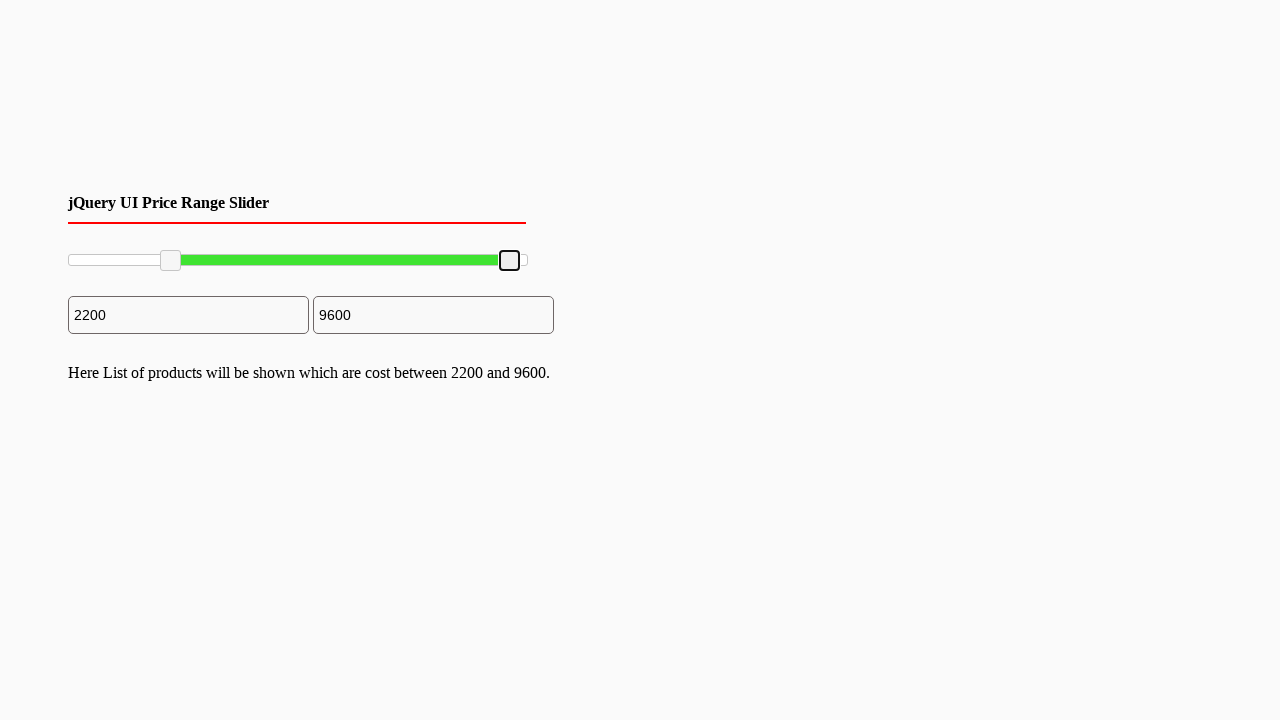

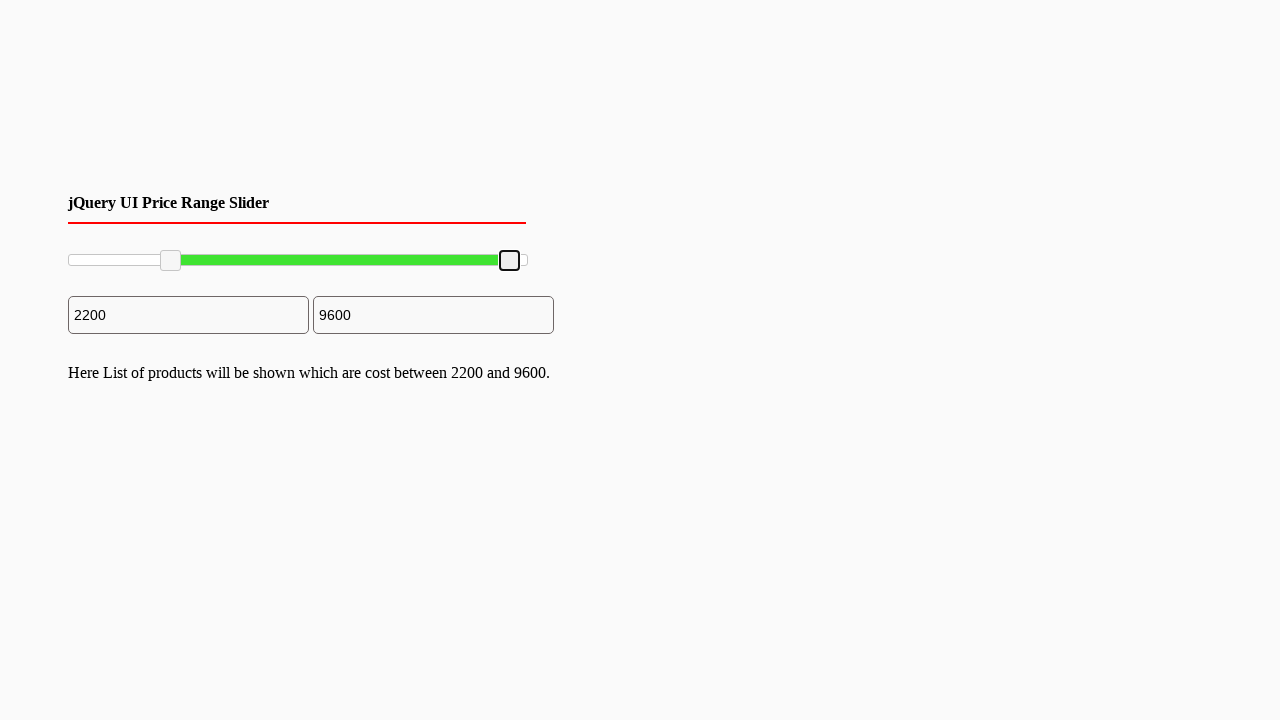